Tests table sorting functionality by clicking the sort button and verifying the table gets sorted

Starting URL: https://rahulshettyacademy.com/seleniumPractise/#/offers

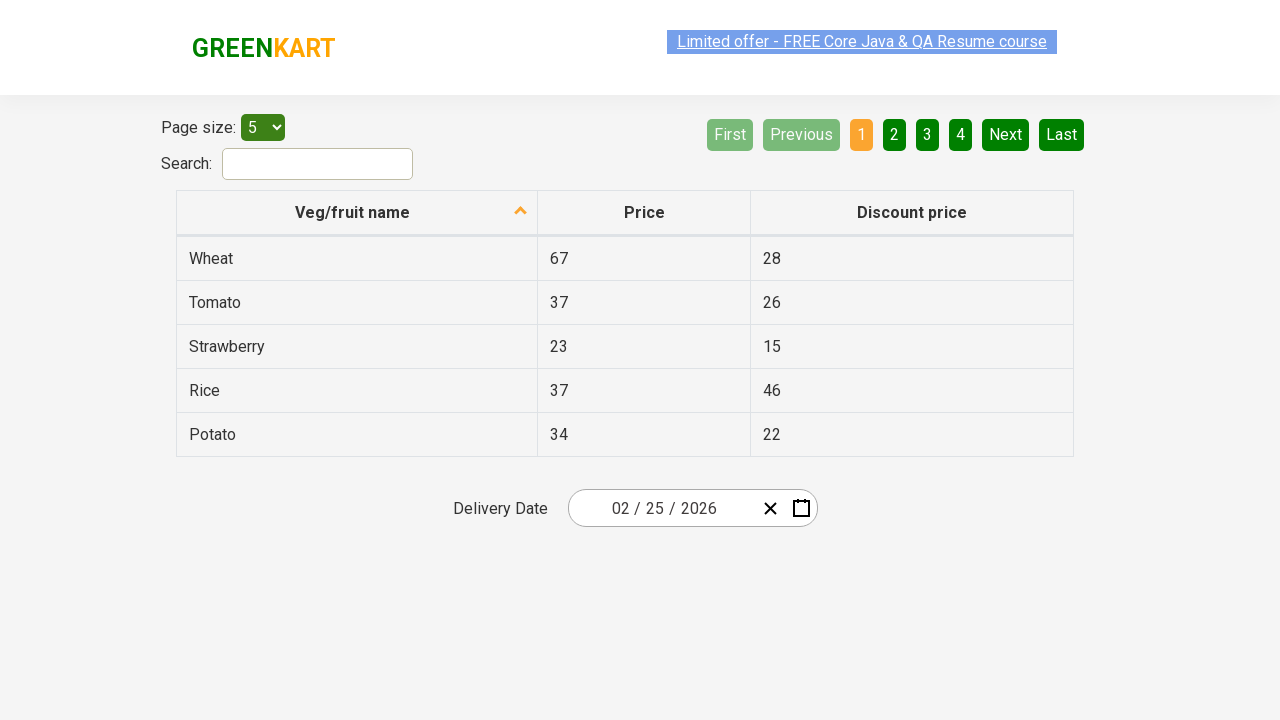

Clicked sort button on first column header at (521, 212) on xpath=//tr/th[1]/span[2]
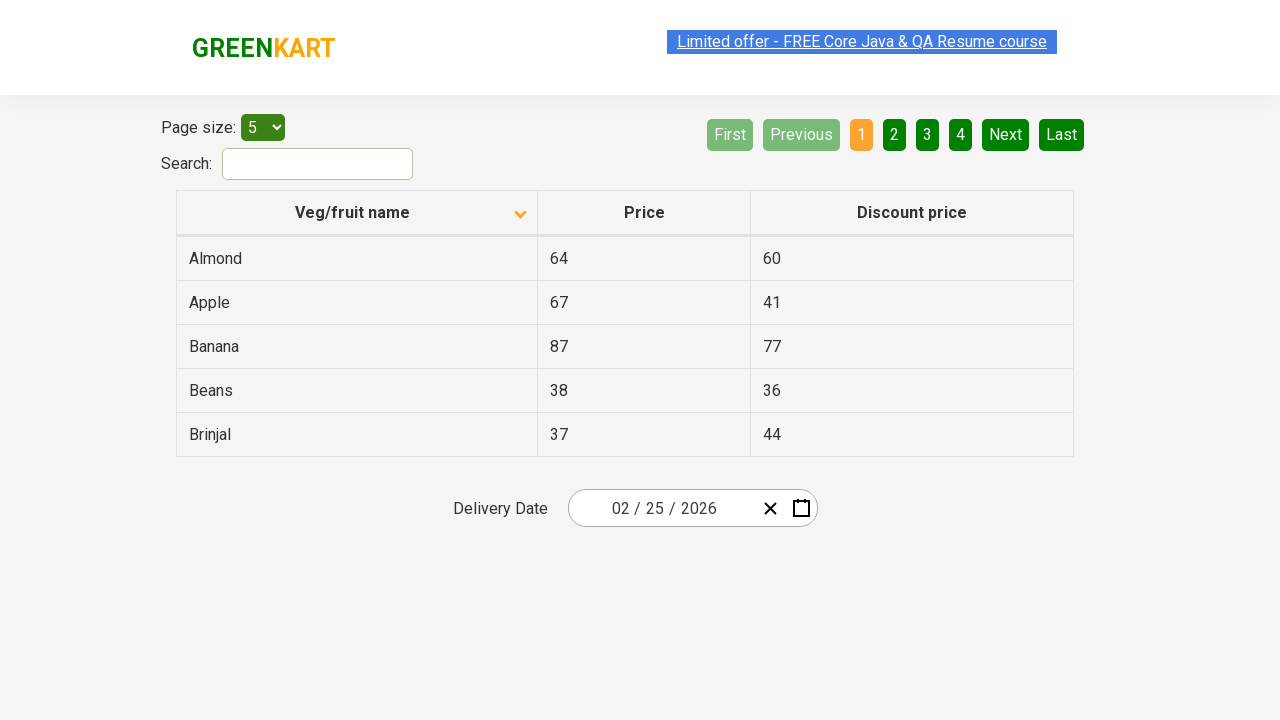

Table re-rendered after sorting
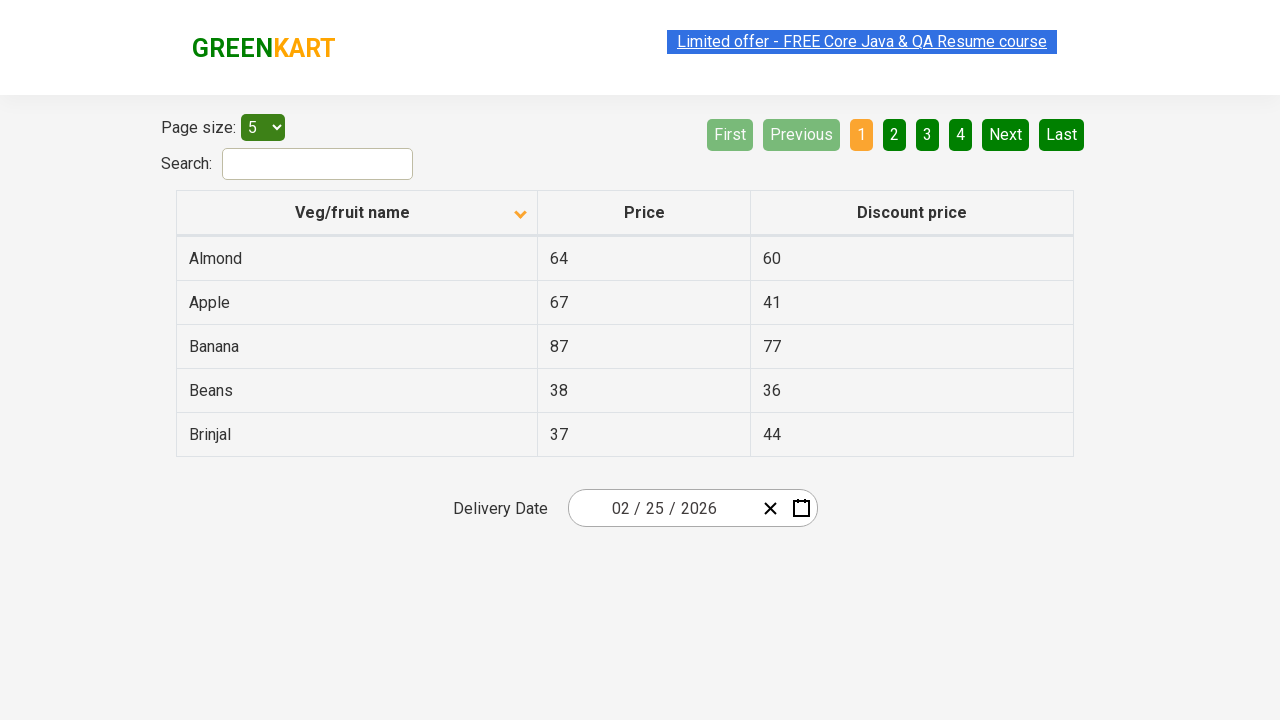

Retrieved 5 sorted table rows
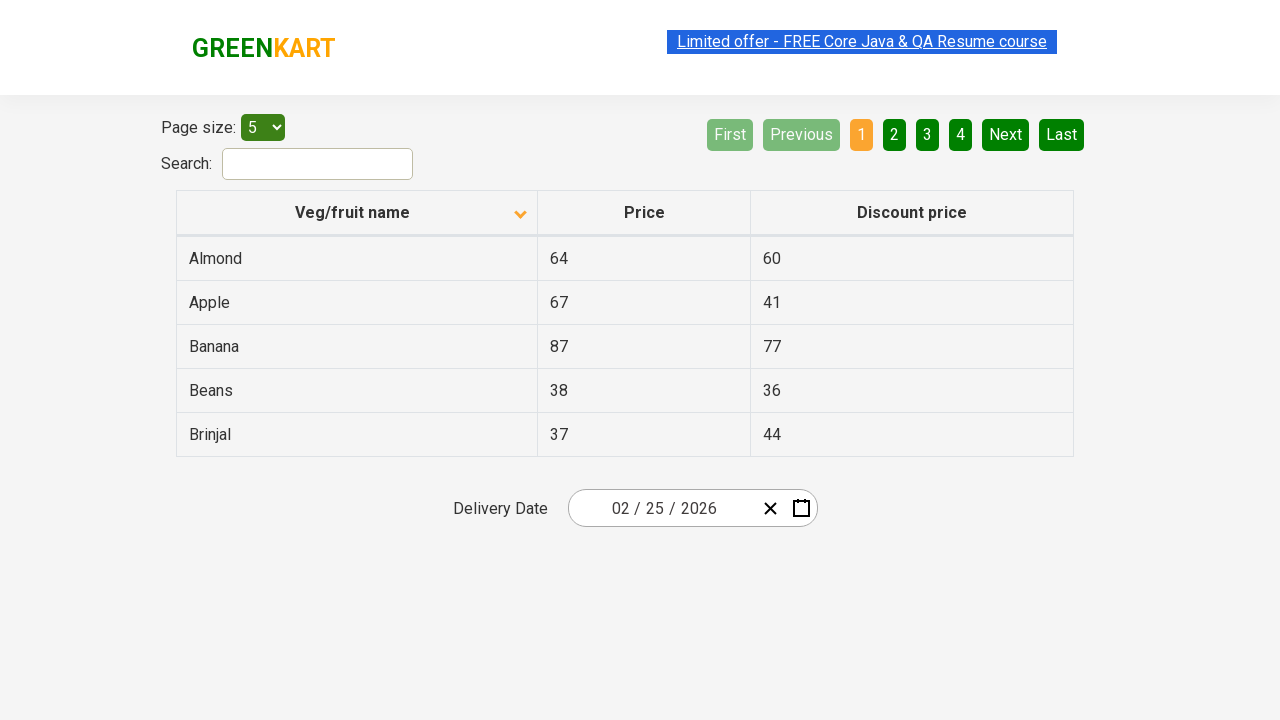

Verified that table contains sorted data
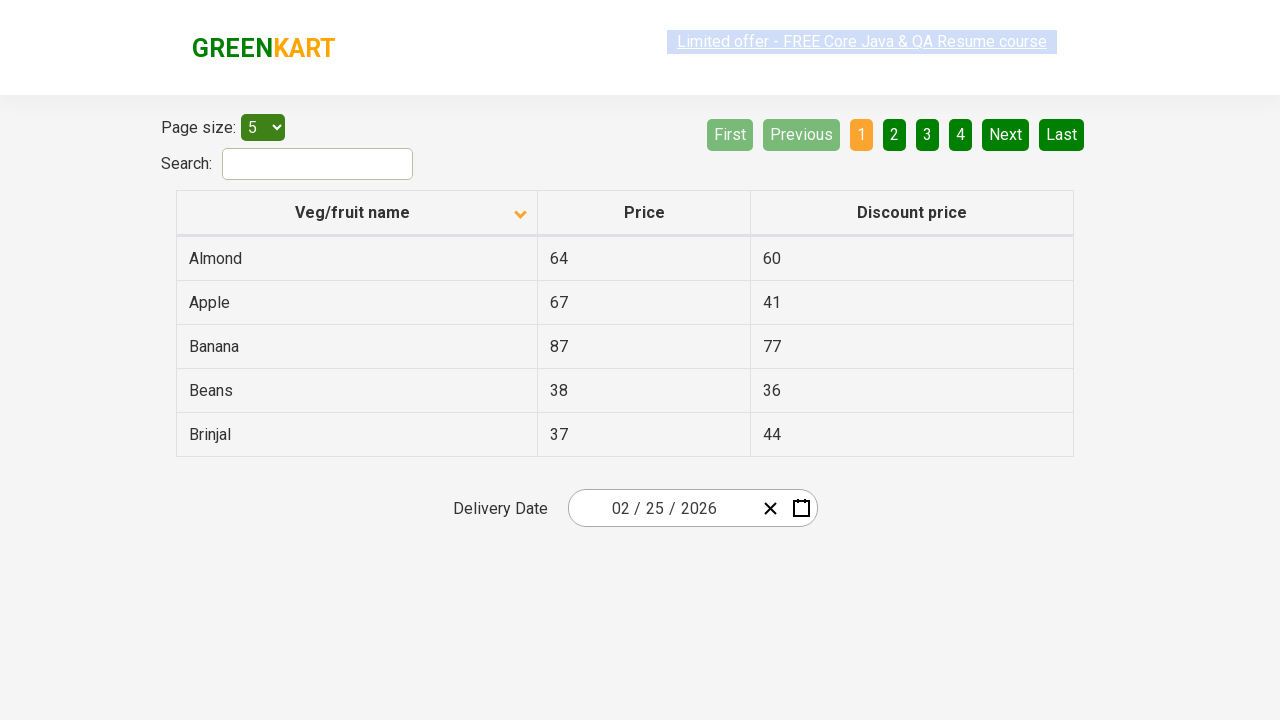

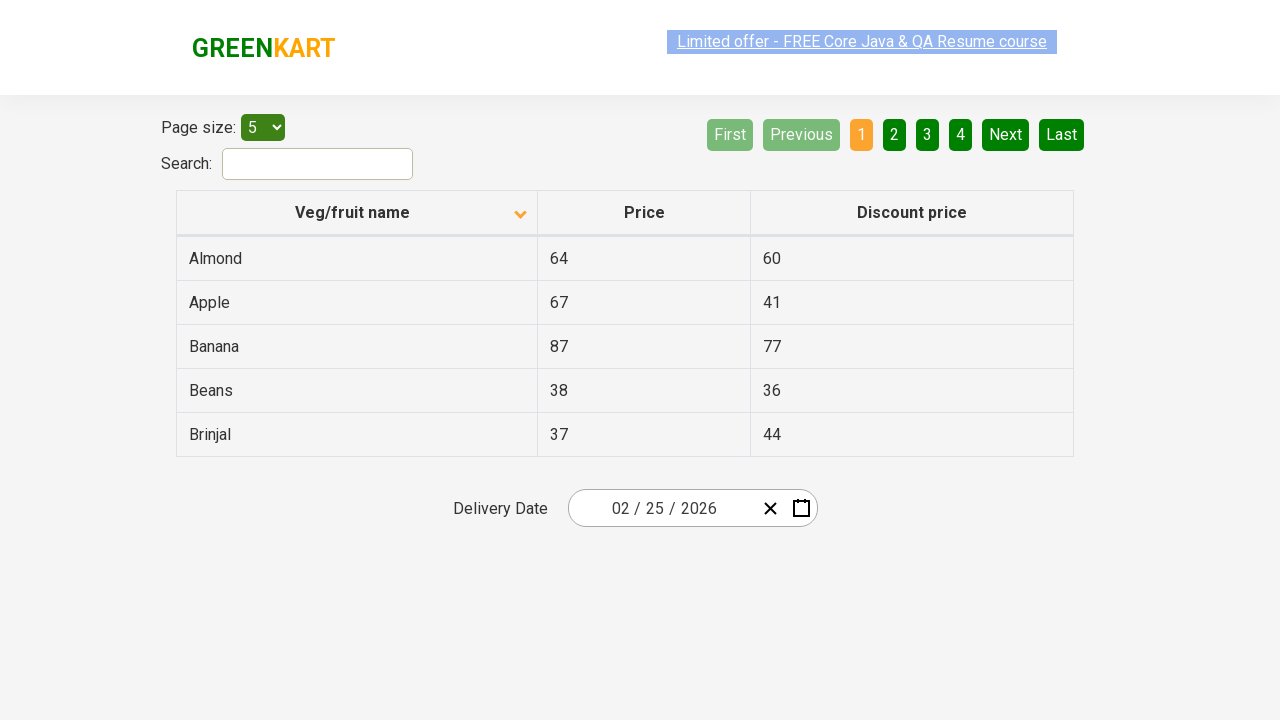